Verifies the page title matches "DEPI Todos" and checks that the login header text displays "DEPI-2 TODOS"

Starting URL: https://todo-testing.tarqim.info

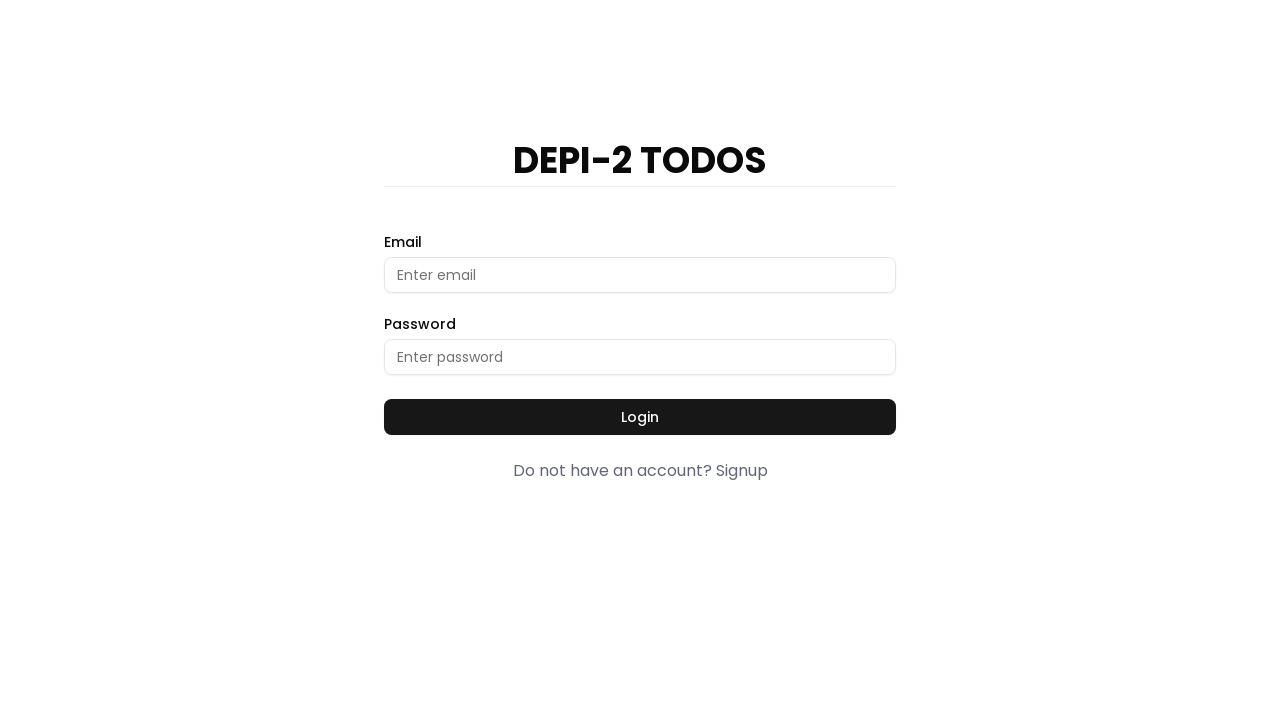

Navigated to DEPI Todos application at https://todo-testing.tarqim.info
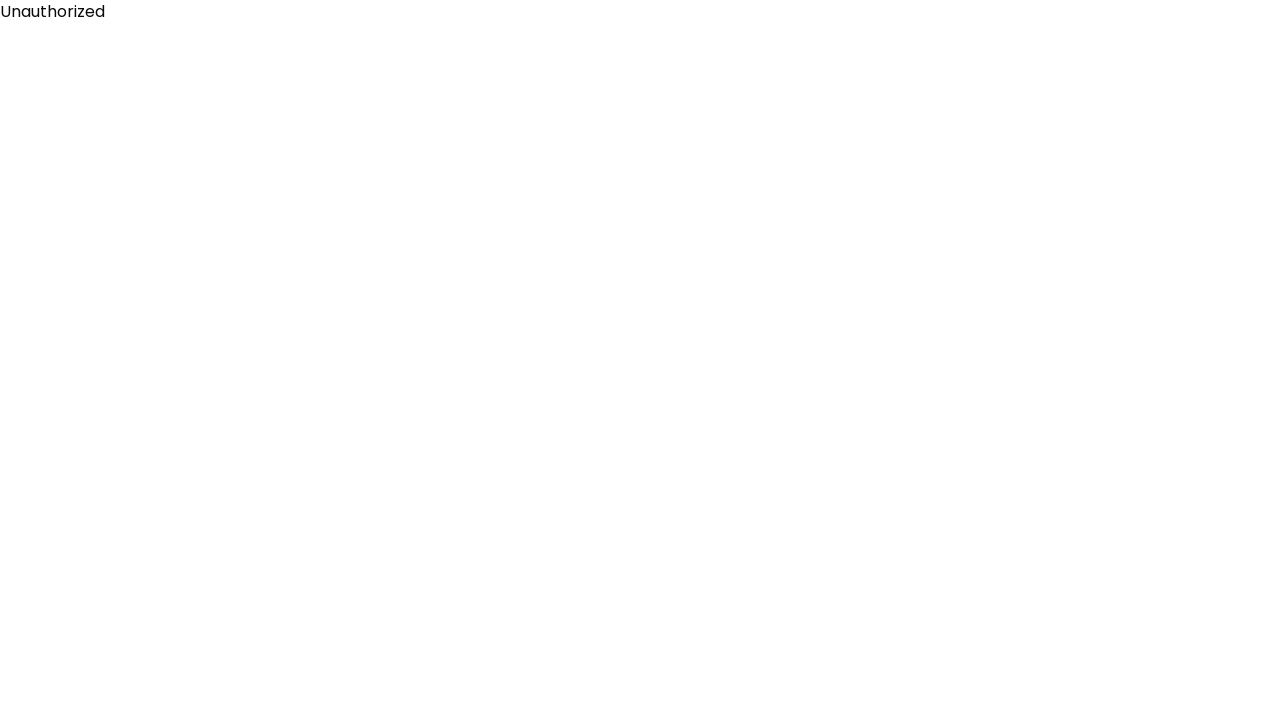

Verified page title matches 'DEPI Todos'
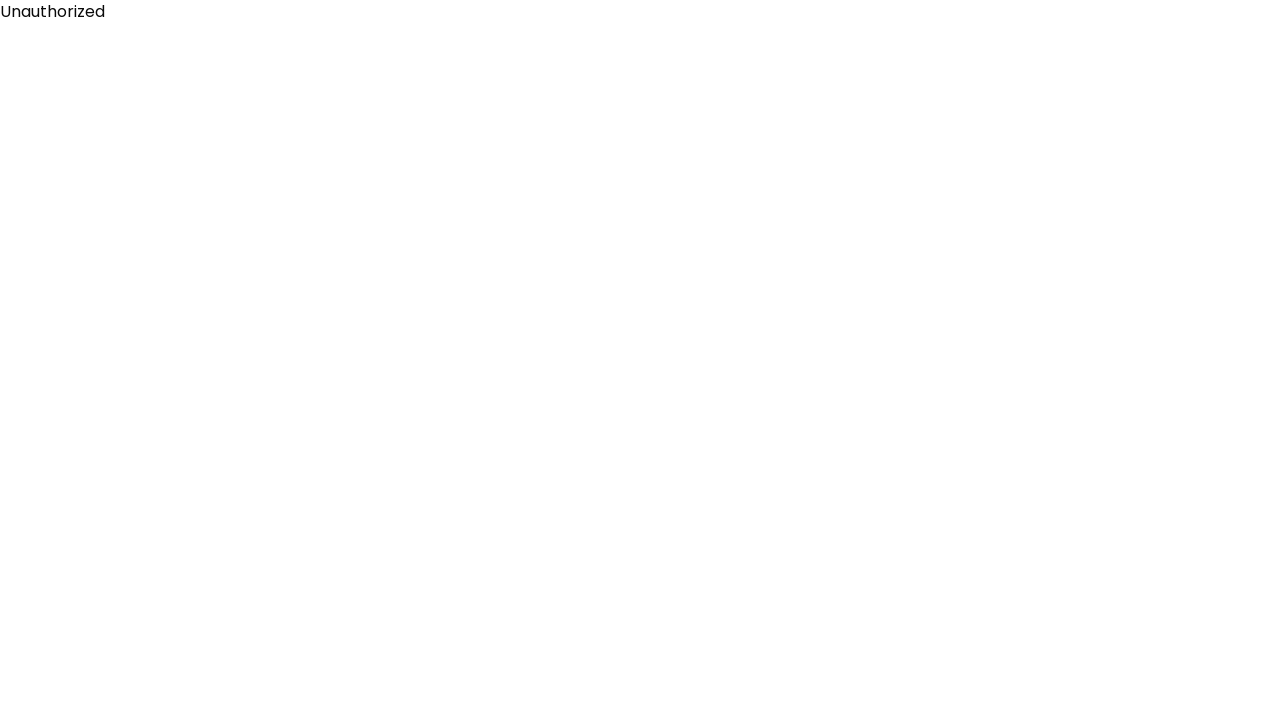

Located login header element with text 'DEPI-2 TODOS'
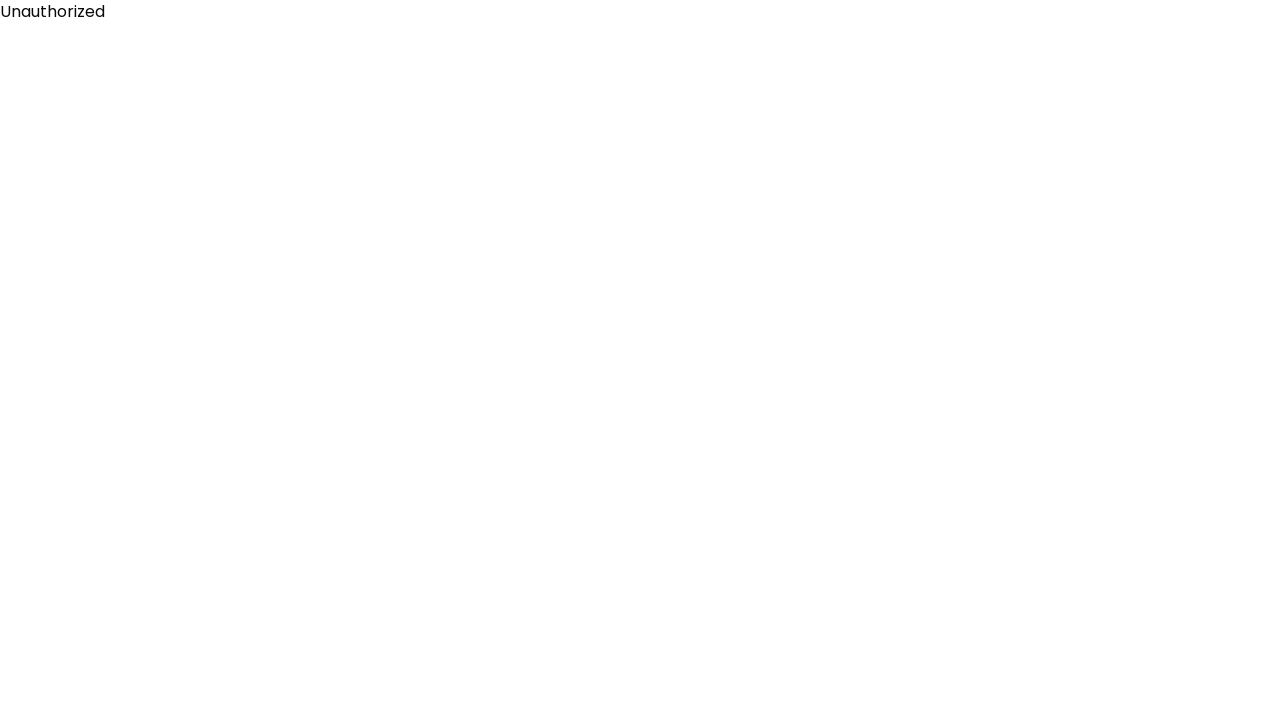

Login header element is now visible
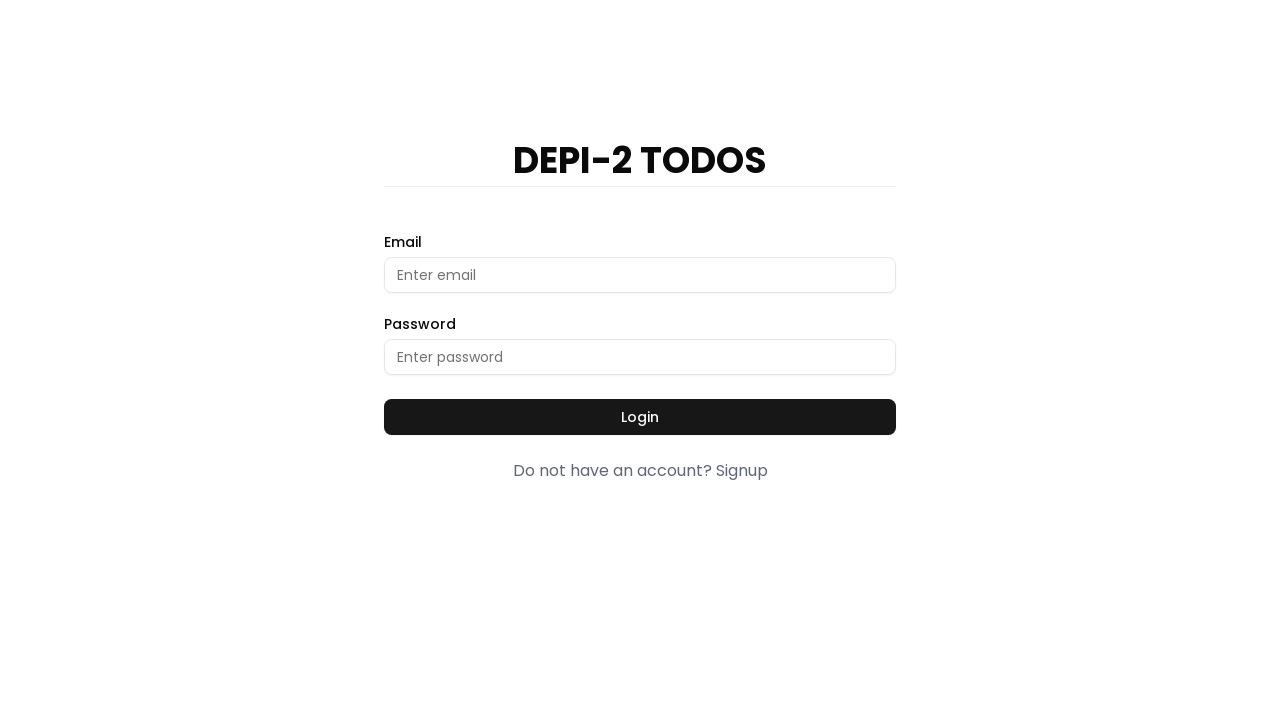

Verified login header text content matches 'DEPI-2 TODOS'
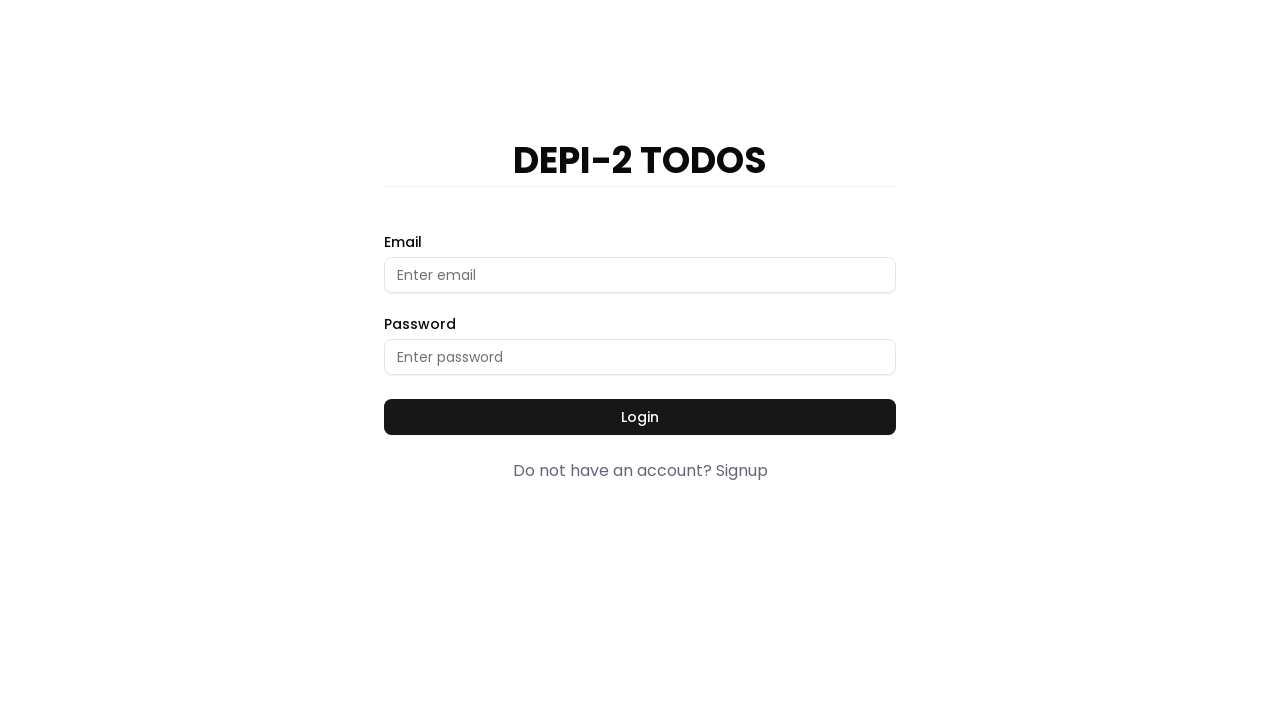

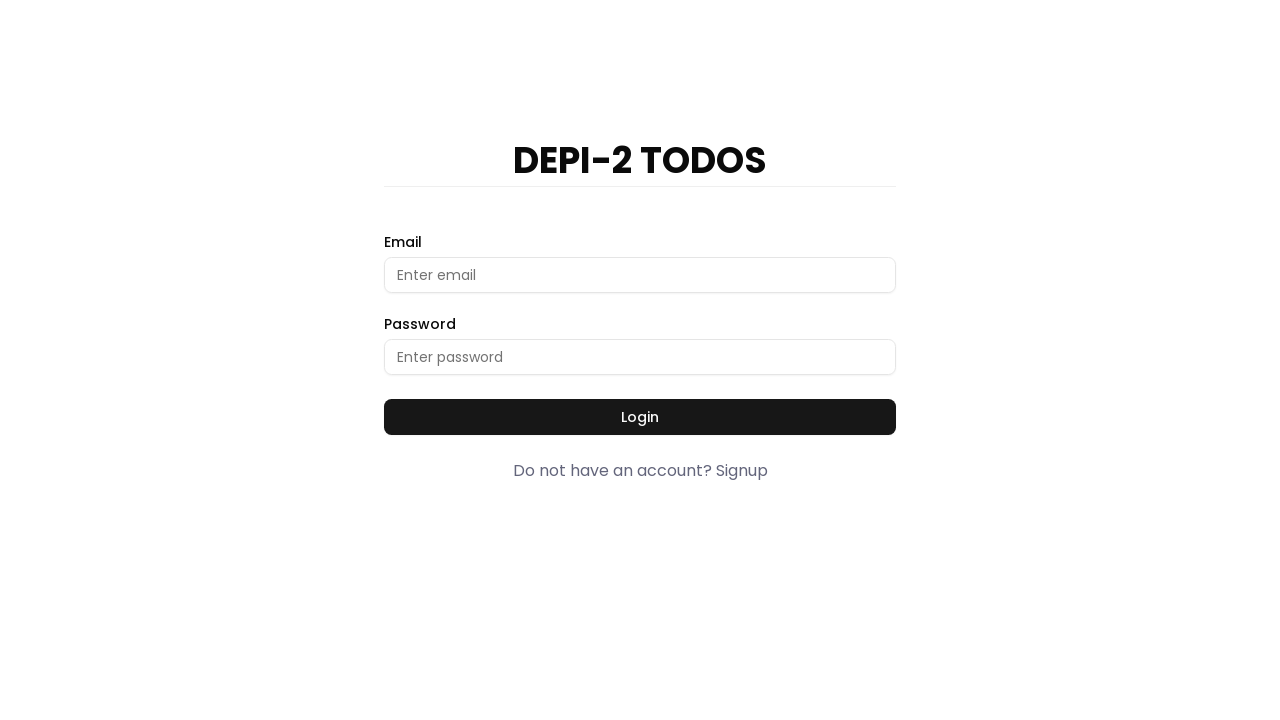